Tests the AngularJS homepage by entering "GURU99" into the name input field and verifying the greeting message updates accordingly

Starting URL: https://angularjs.org

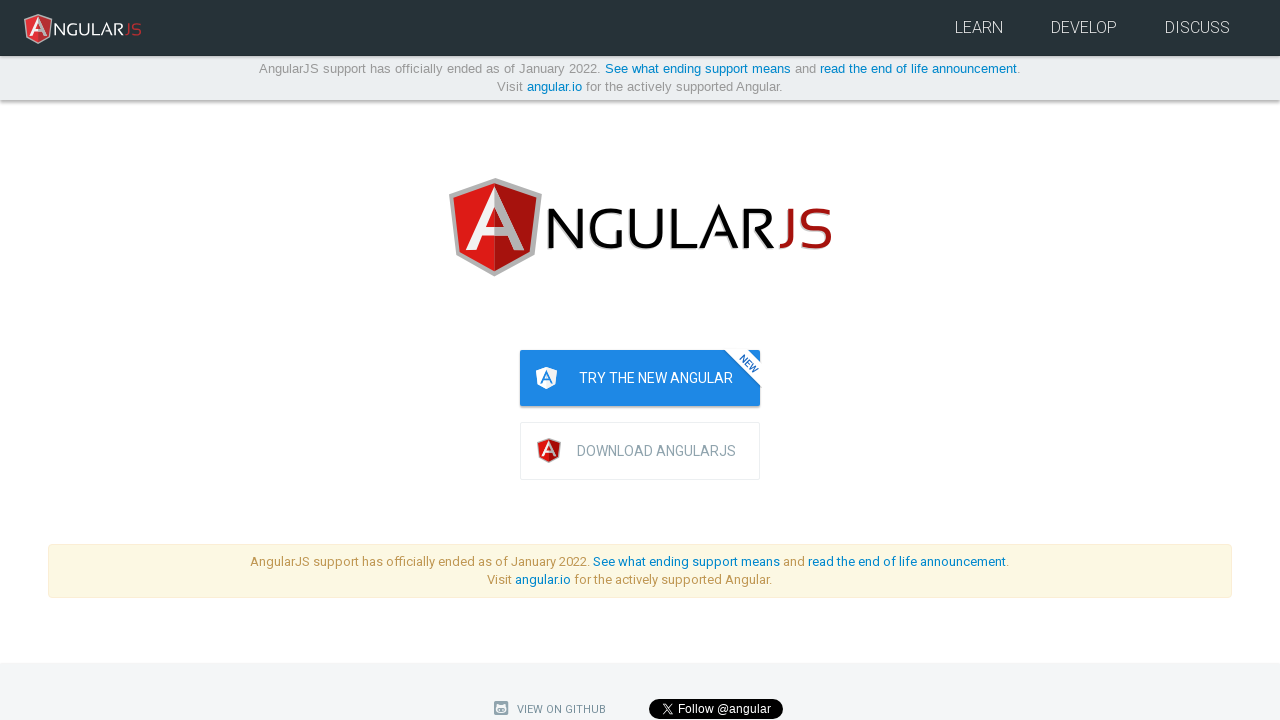

Navigated to AngularJS homepage
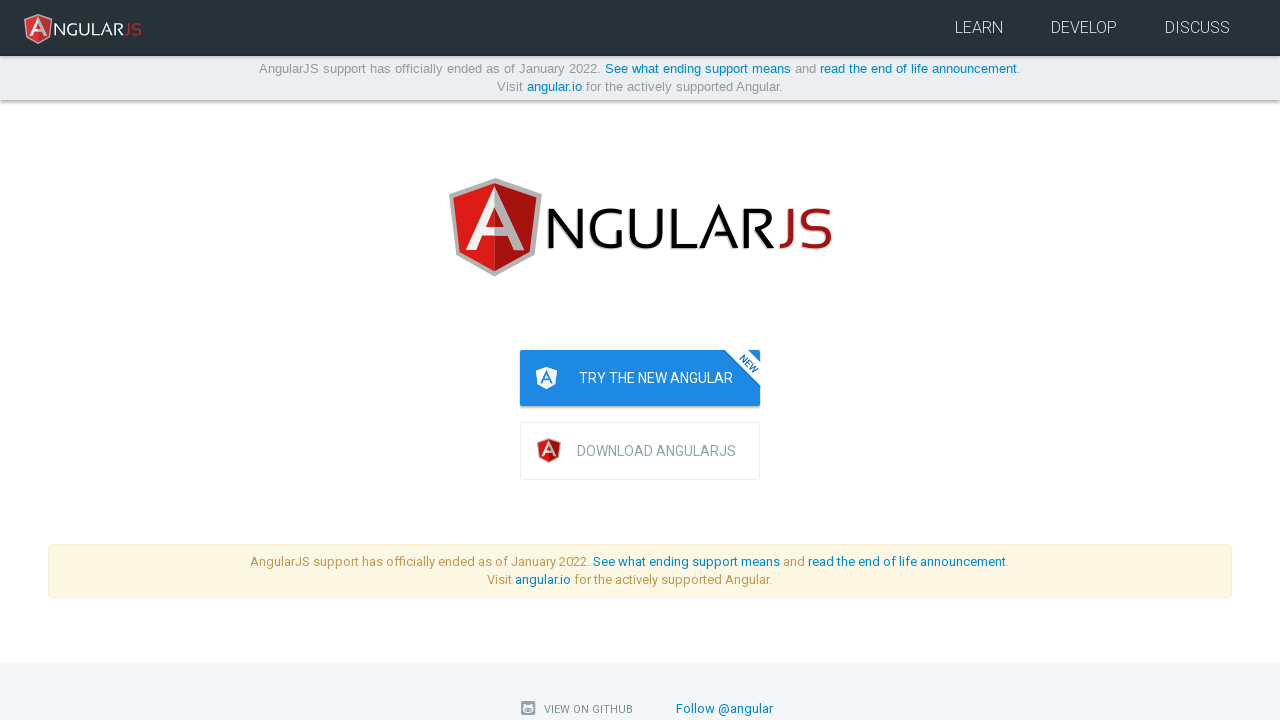

Filled name input field with 'GURU99' on input[ng-model='yourName']
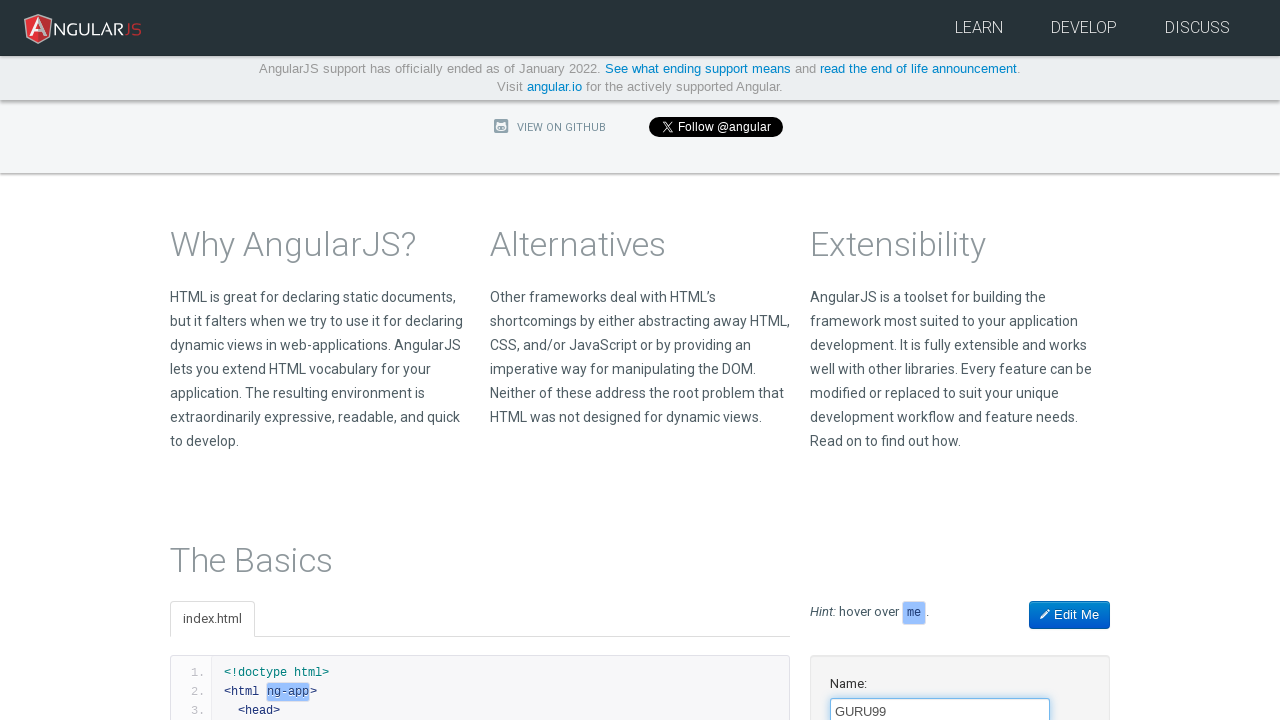

Verified greeting message 'Hello GURU99!' is displayed
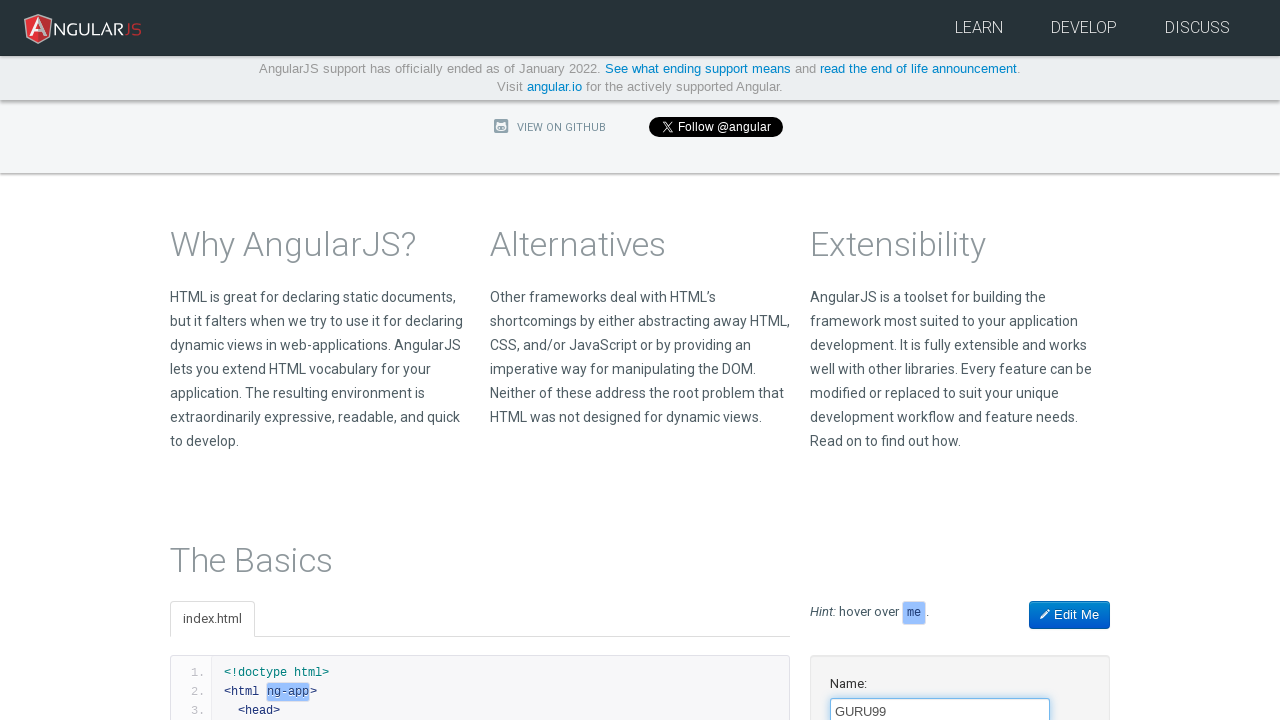

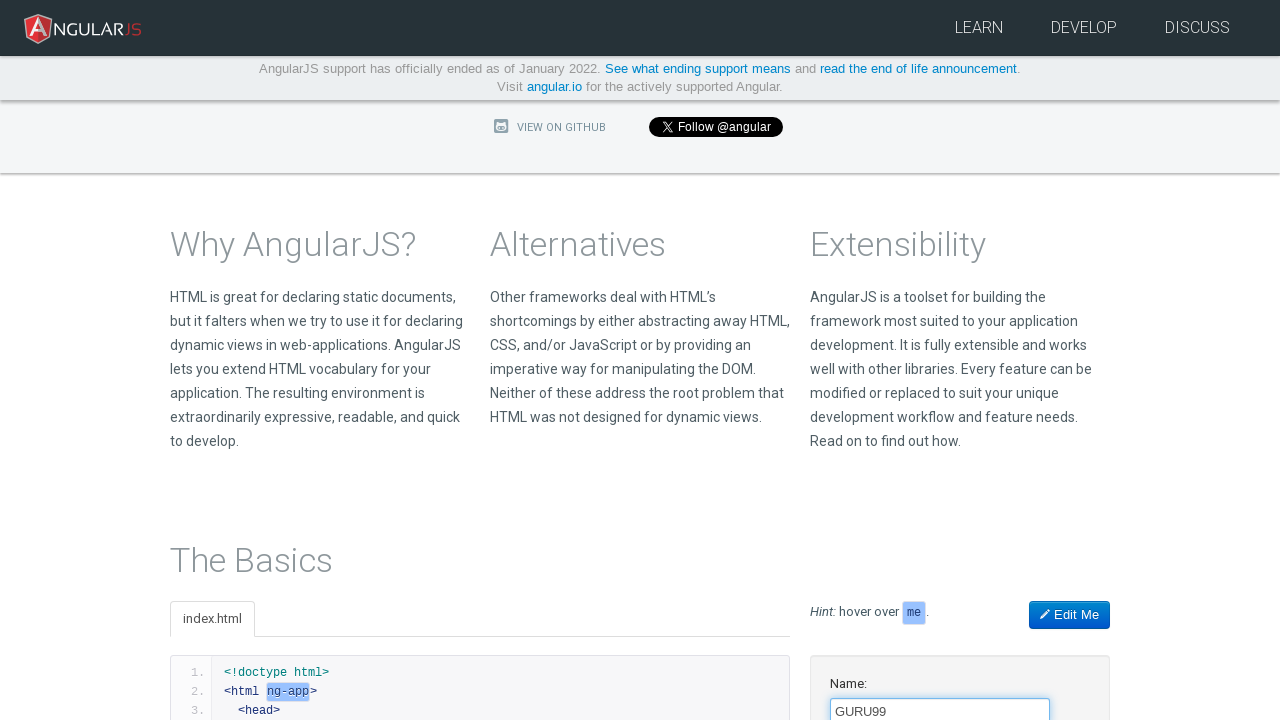